Tests the navigation dropdown menu by clicking it and verifying the number of dropdown items displayed

Starting URL: https://www.selenium.dev/

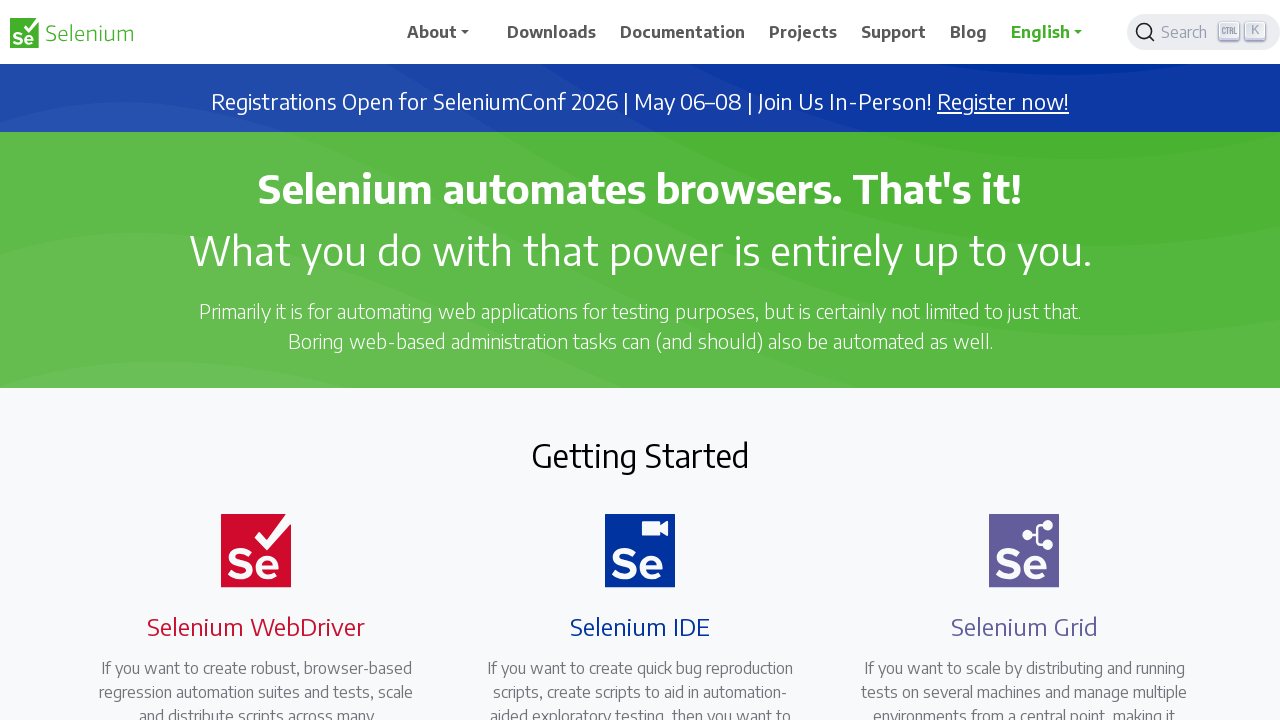

Clicked navigation dropdown button at (445, 32) on a#navbarDropdown
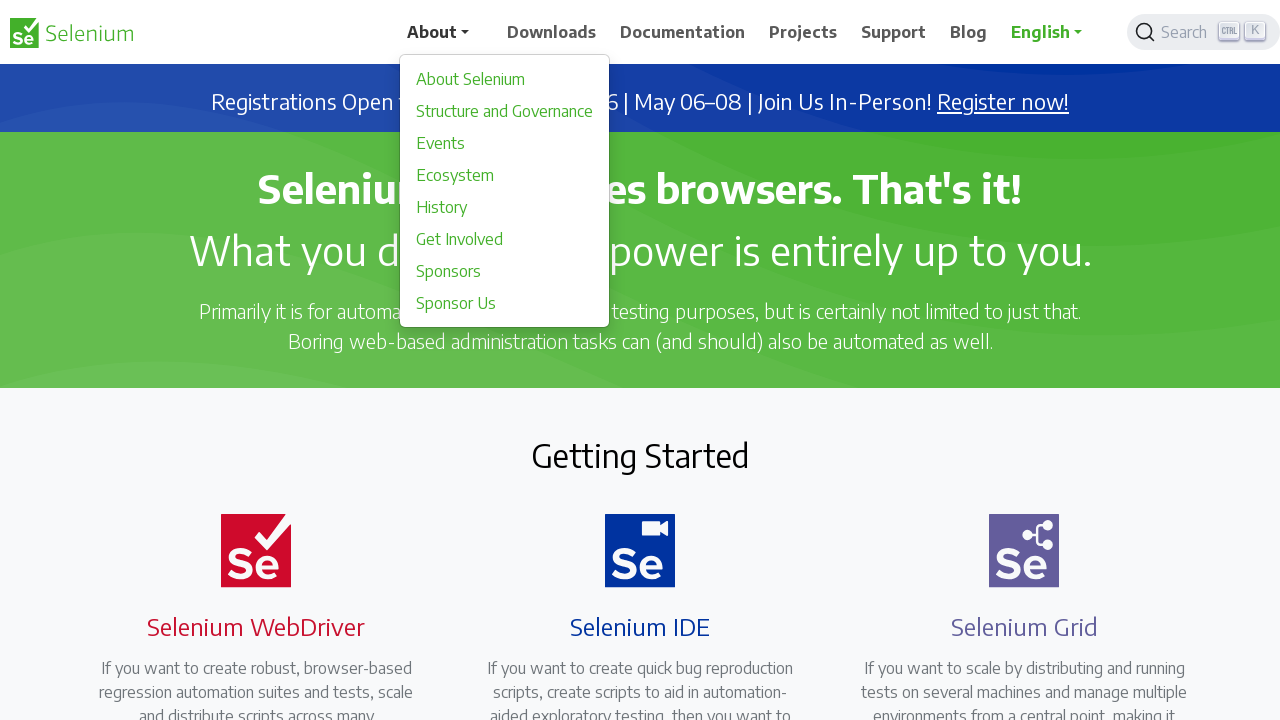

Dropdown menu appeared
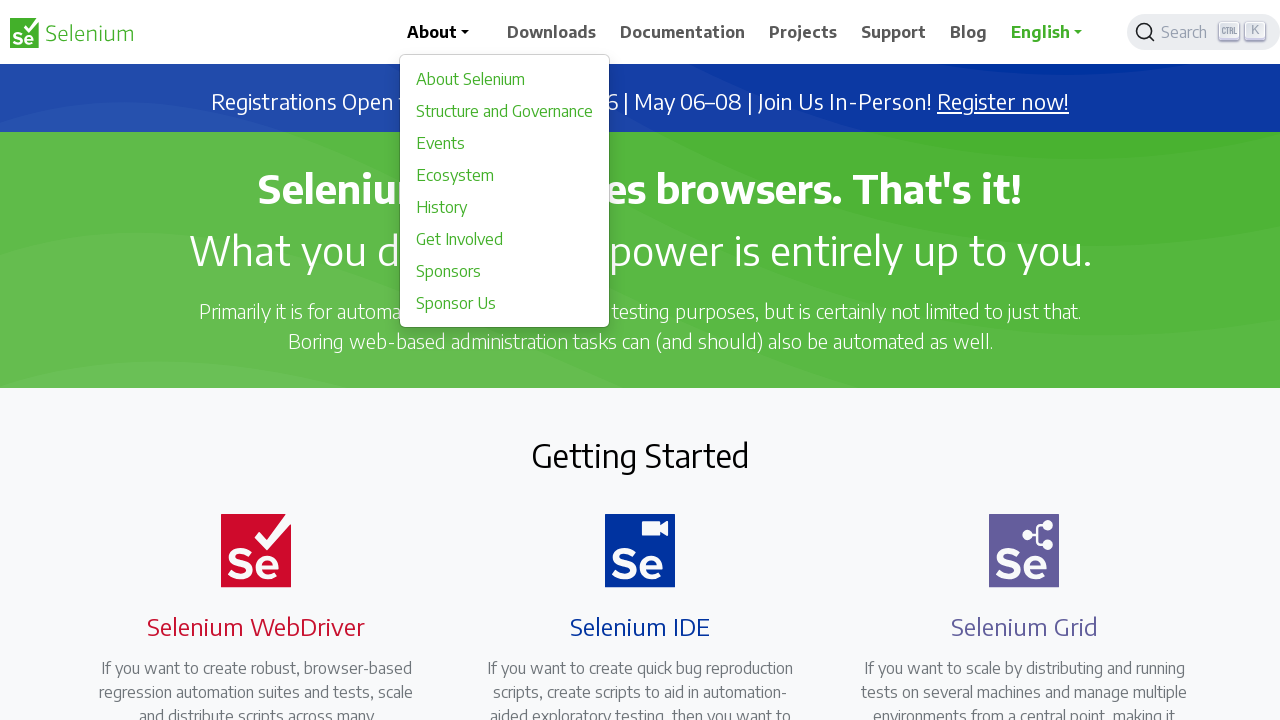

Located dropdown menu items
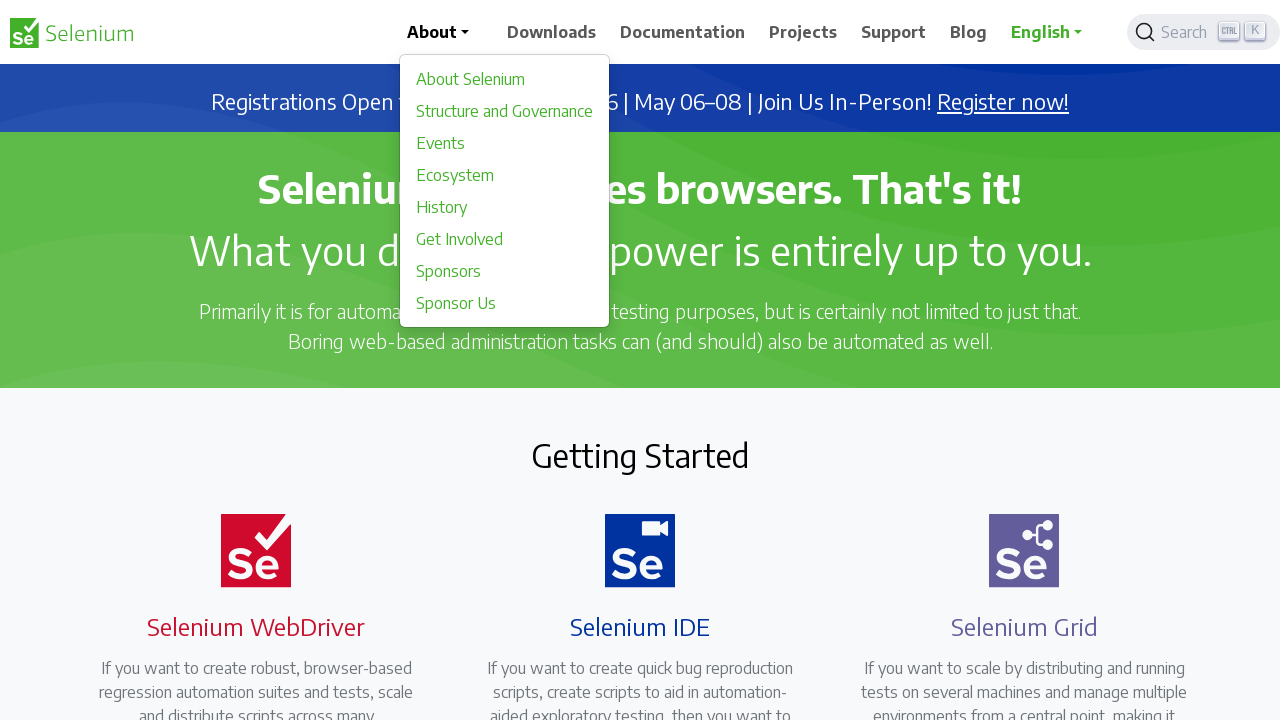

Verified dropdown contains 8 items
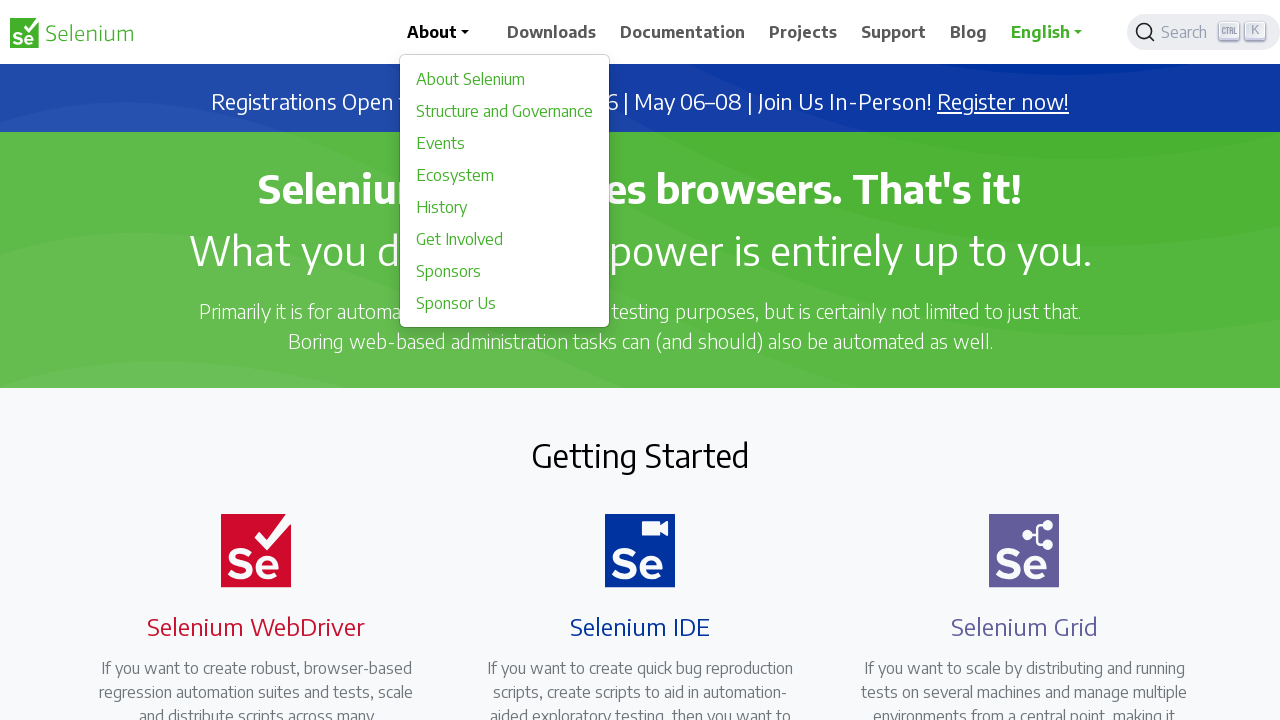

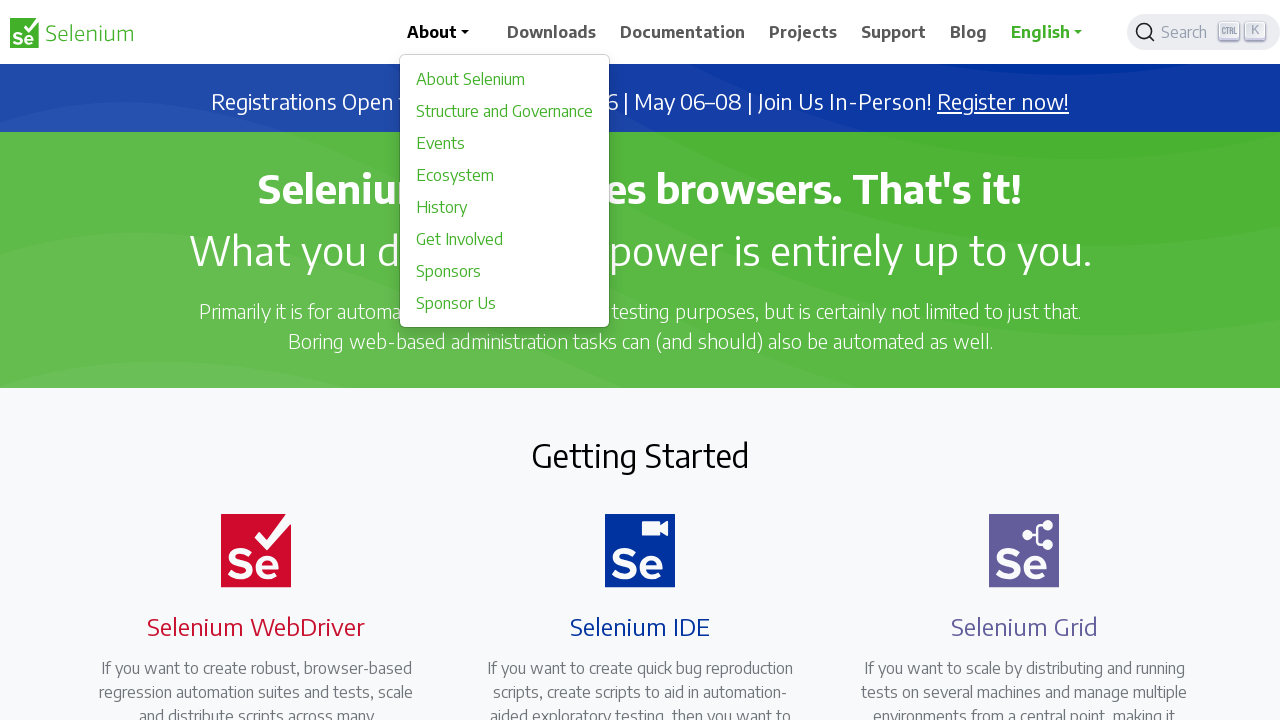